Navigates to JPL Space Images page and clicks the button to view the full featured image.

Starting URL: https://data-class-jpl-space.s3.amazonaws.com/JPL_Space/index.html

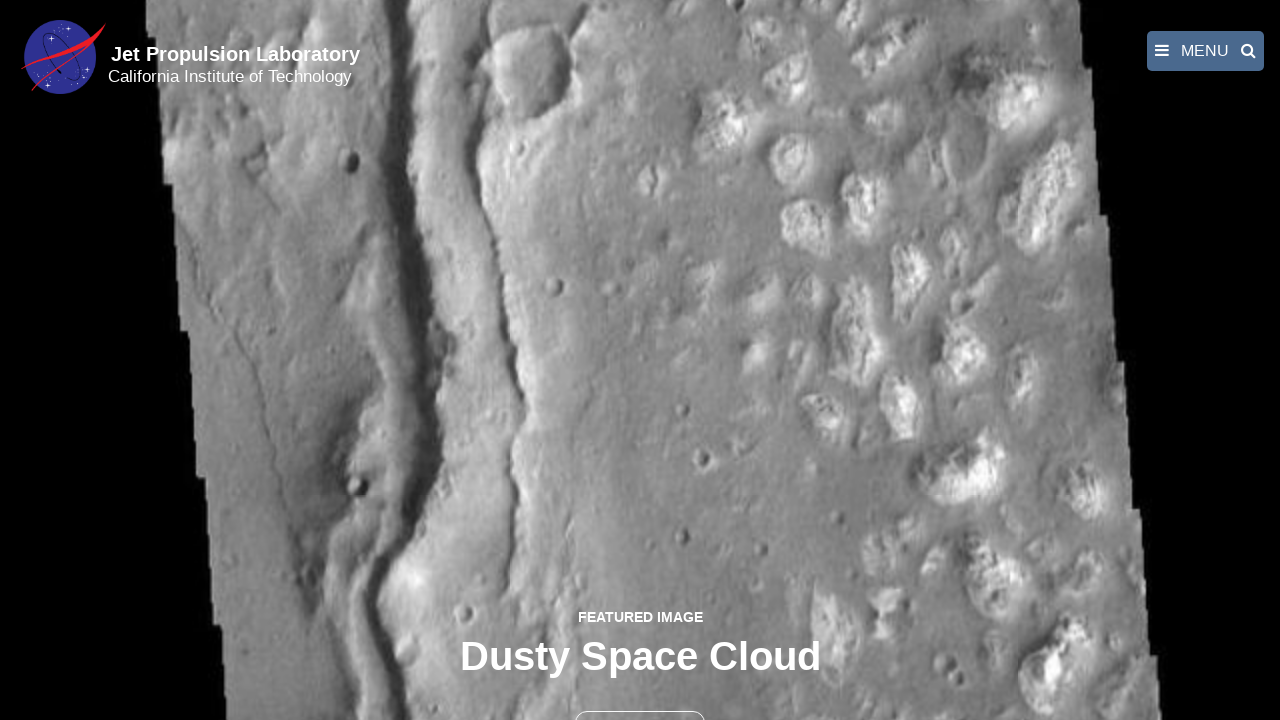

Clicked the button to view full featured image at (640, 699) on button >> nth=1
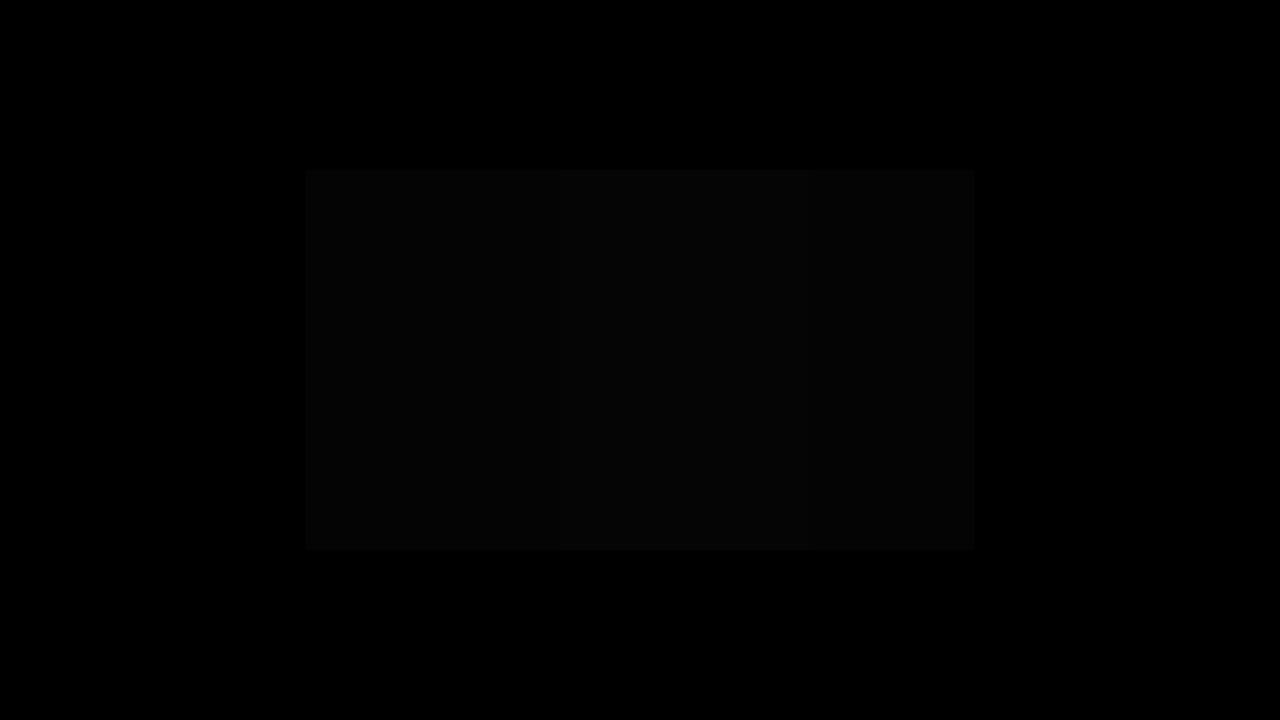

Full-size image loaded in fancybox
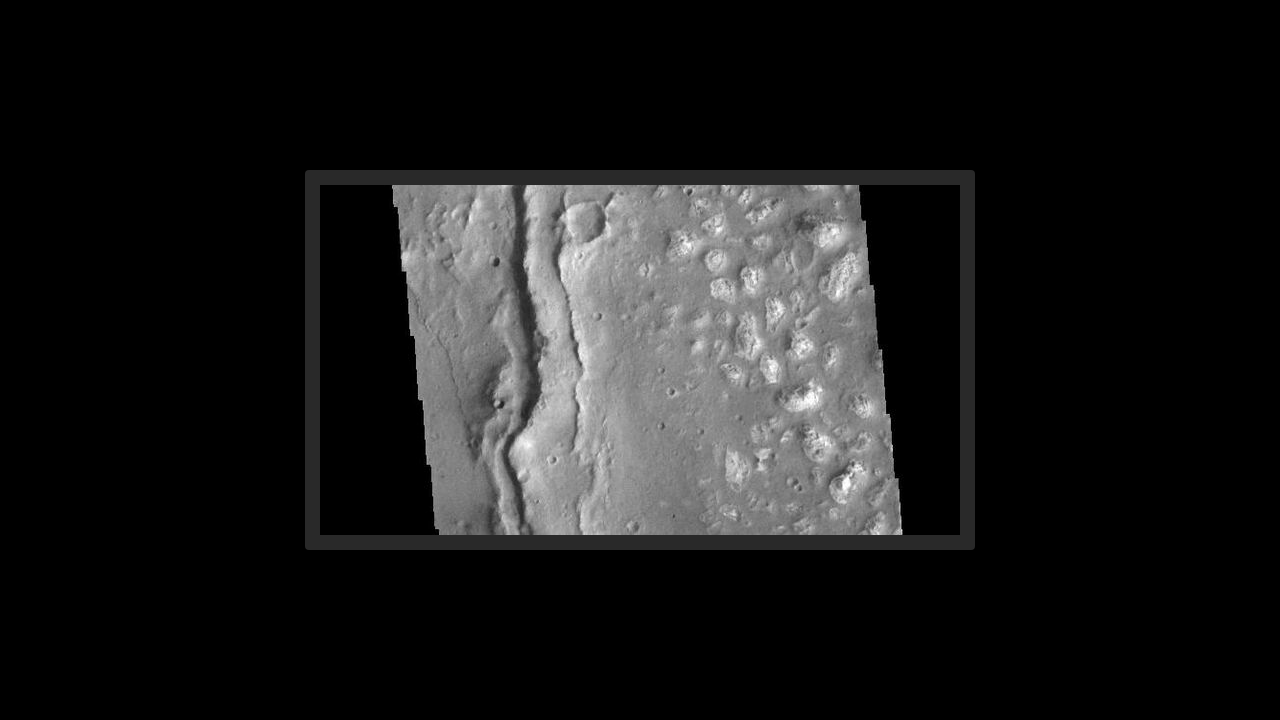

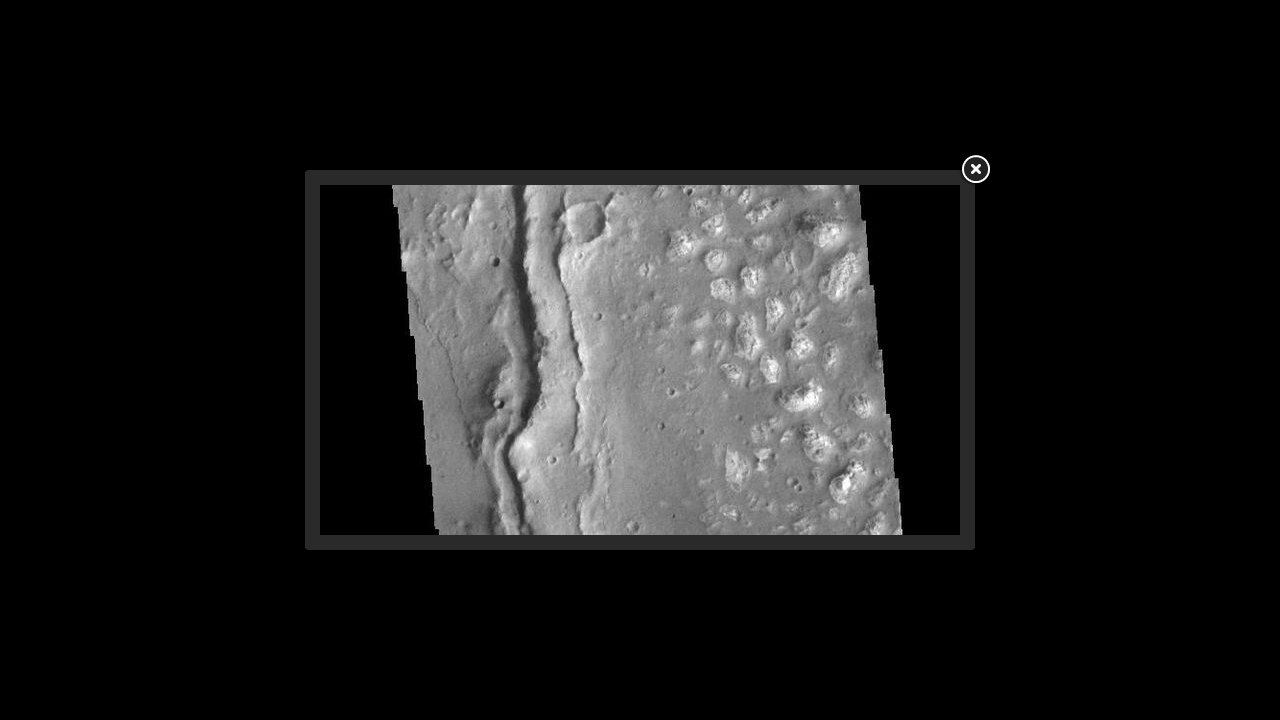